Tests drag and drop functionality by switching to an iframe and dragging one element onto another on the jQuery UI demo page

Starting URL: https://jqueryui.com/droppable/

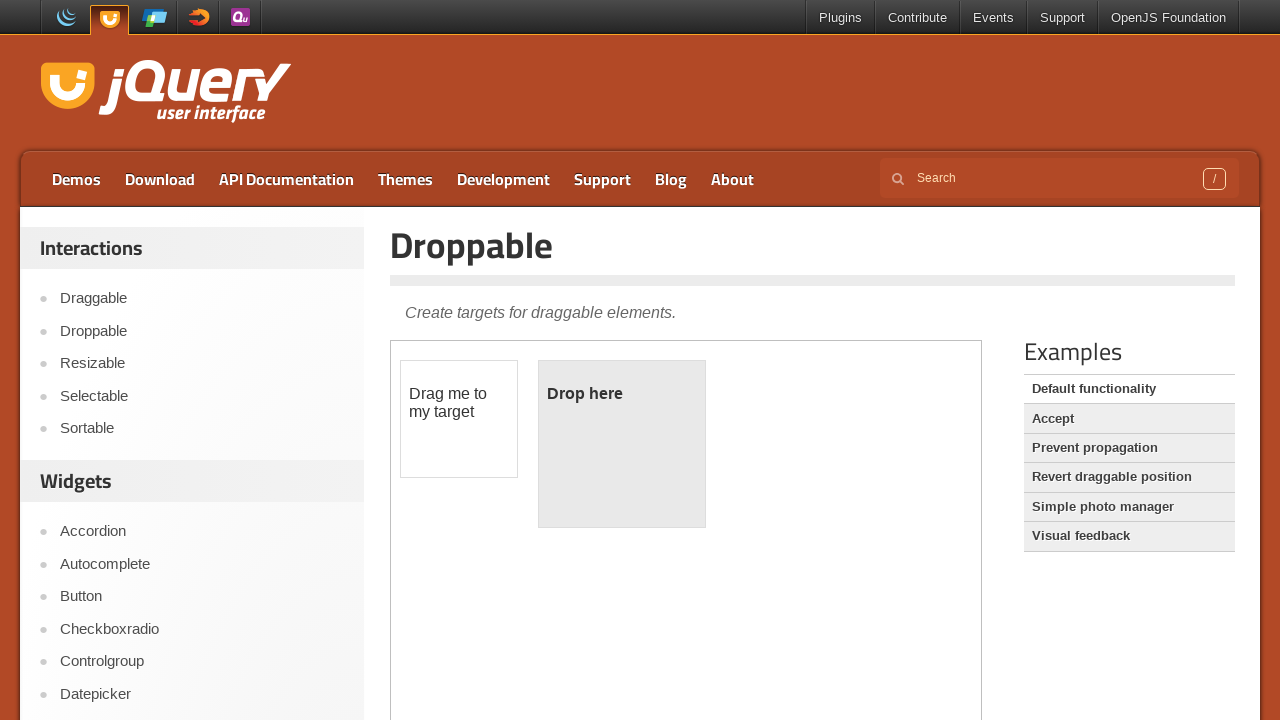

Retrieved all frames from the page
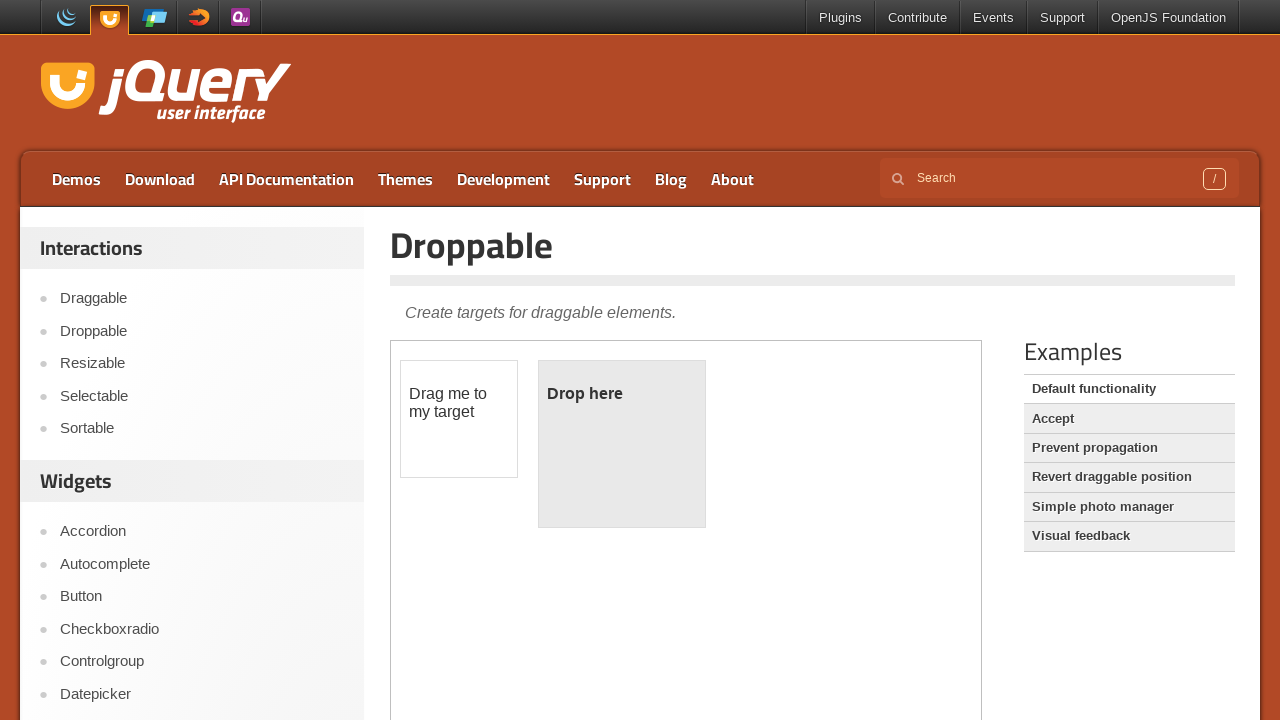

Found draggable and droppable elements in frame 1
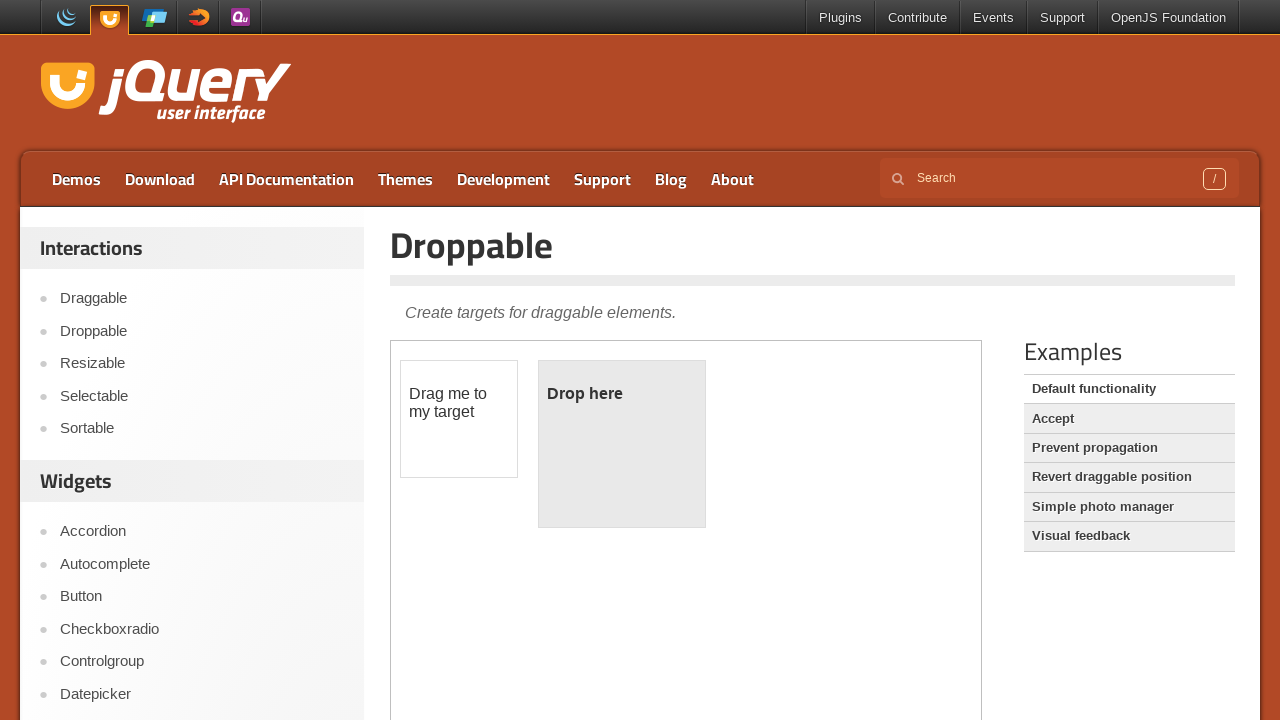

Dragged element from #draggable onto #droppable in frame 1 at (622, 444)
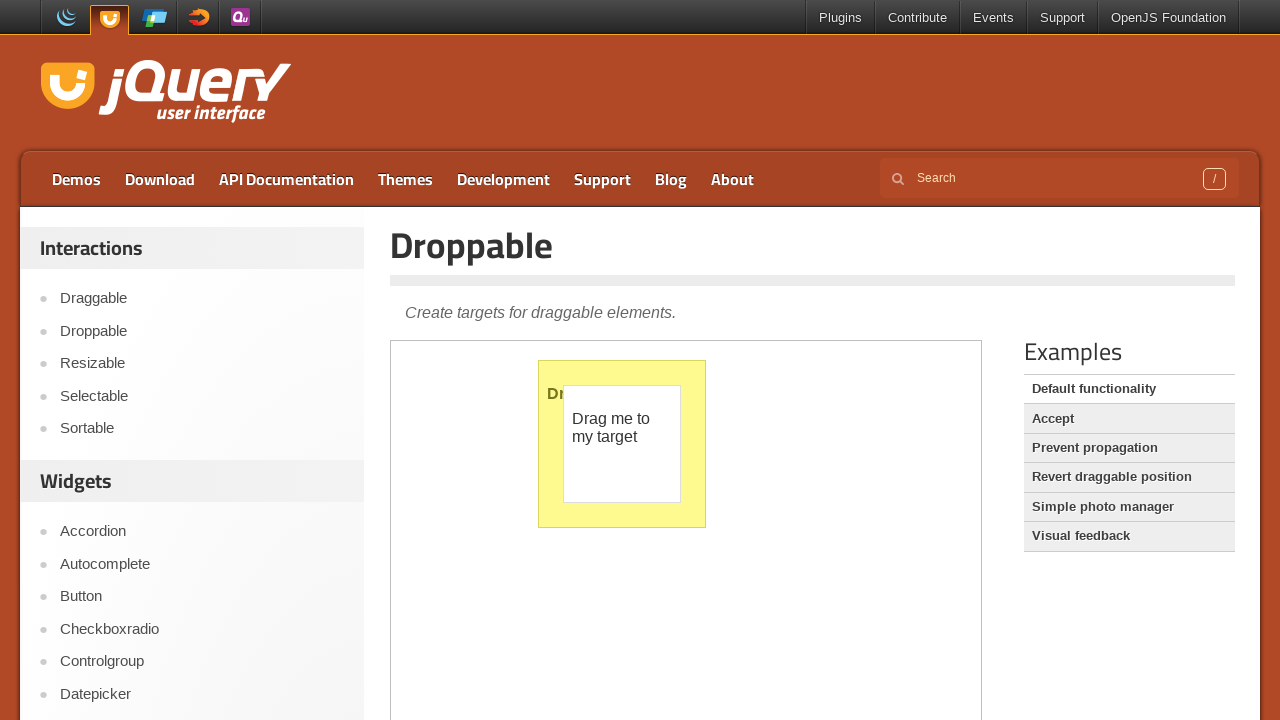

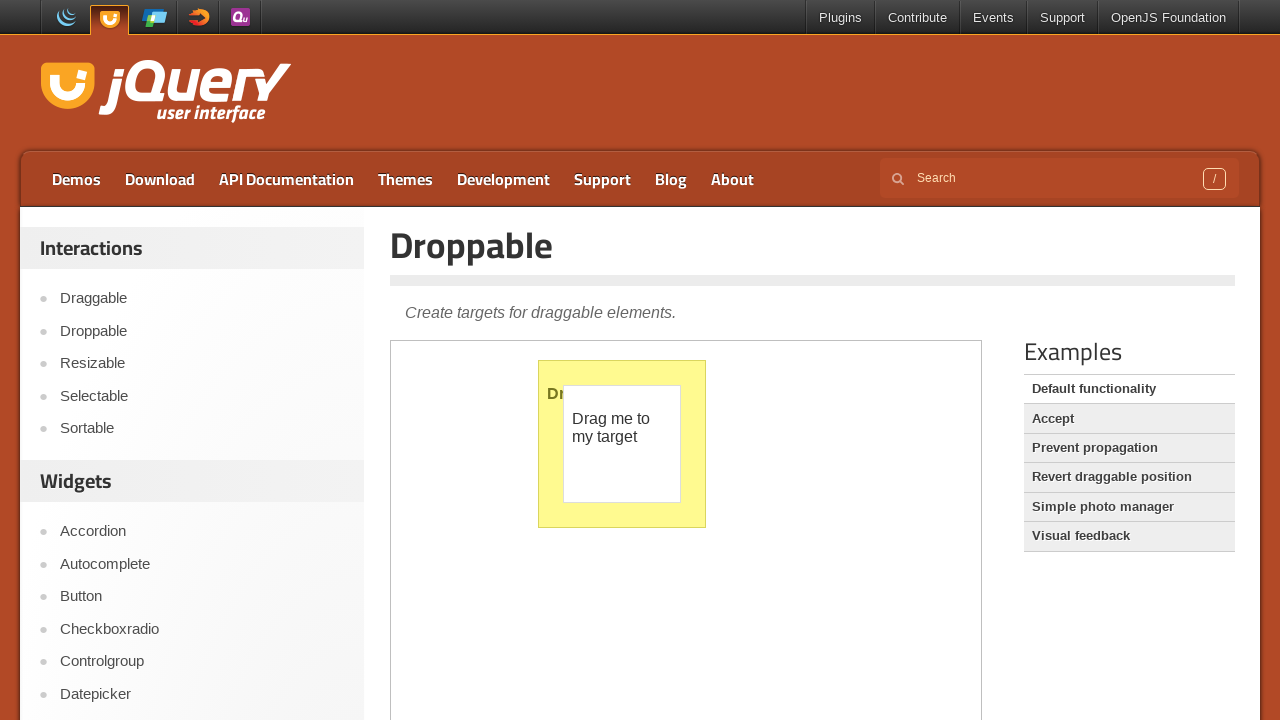